Tests clicking a button with a dynamic ID on the UI Testing Playground page. The test navigates to the dynamic ID challenge page and clicks the blue button to verify handling of elements with changing IDs.

Starting URL: http://uitestingplayground.com/dynamicid

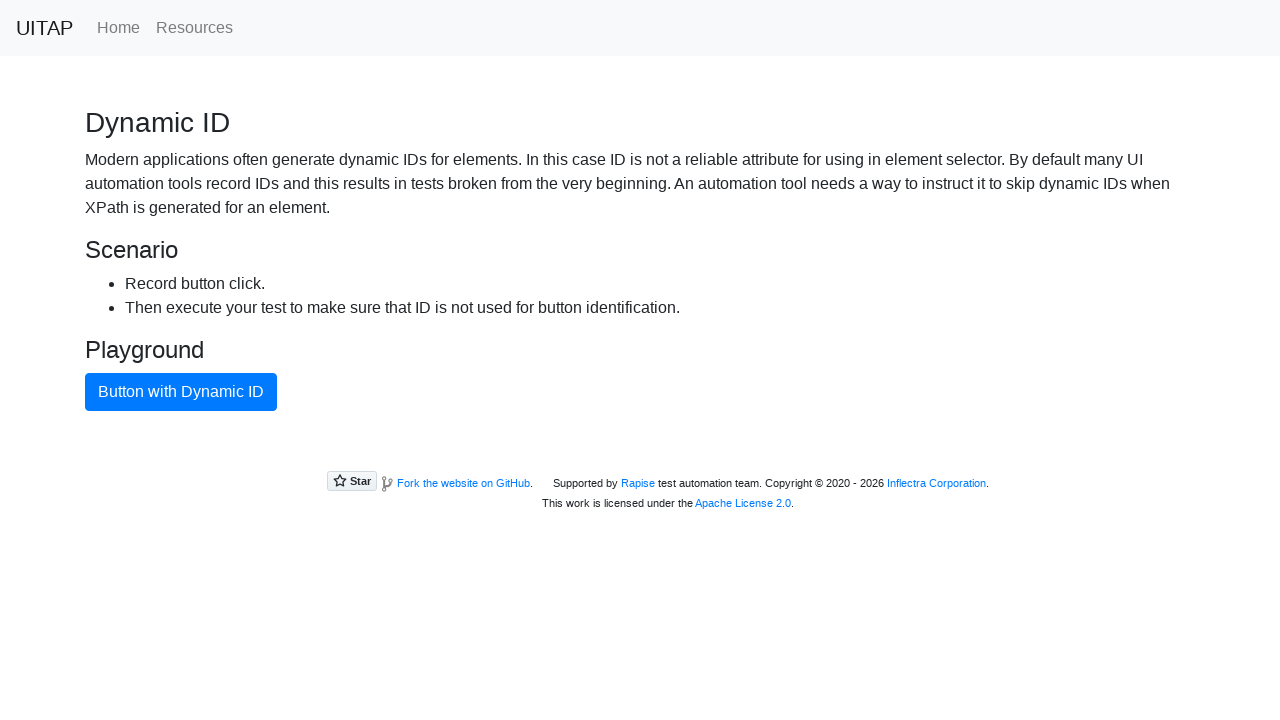

Clicked the blue button with dynamic ID using class selector at (181, 392) on .btn
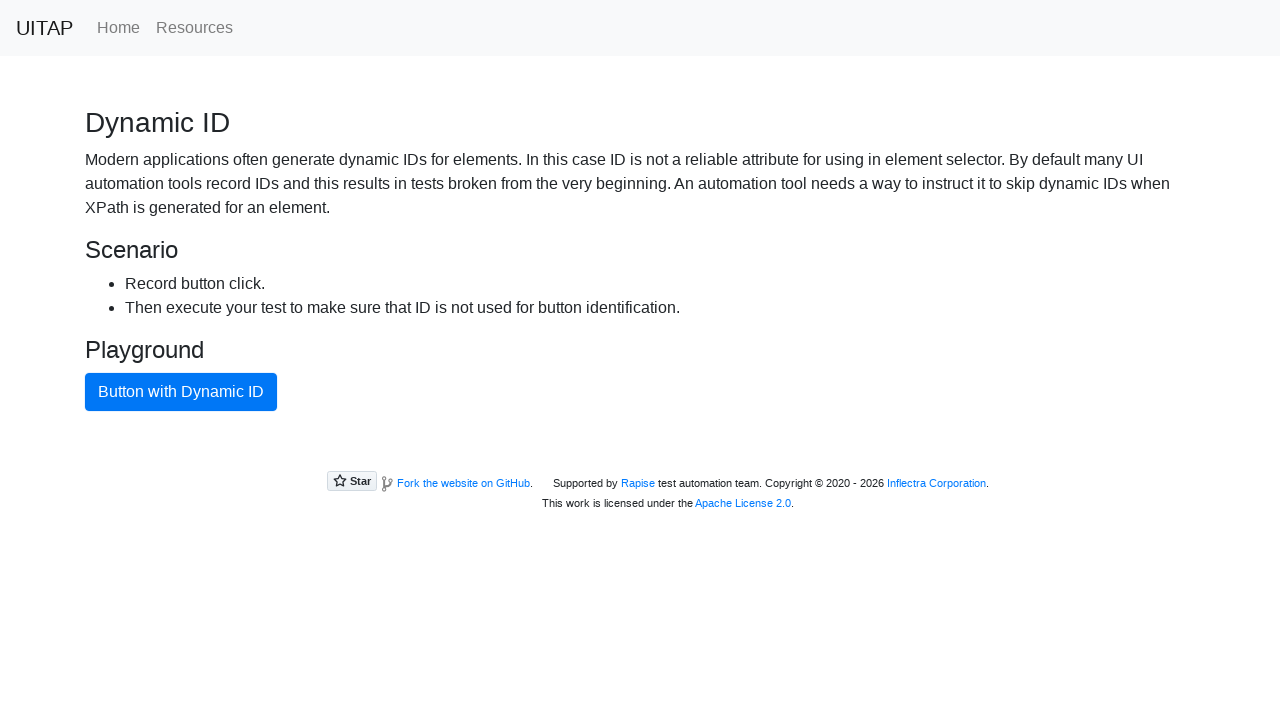

Reloaded the page to simulate running the test again
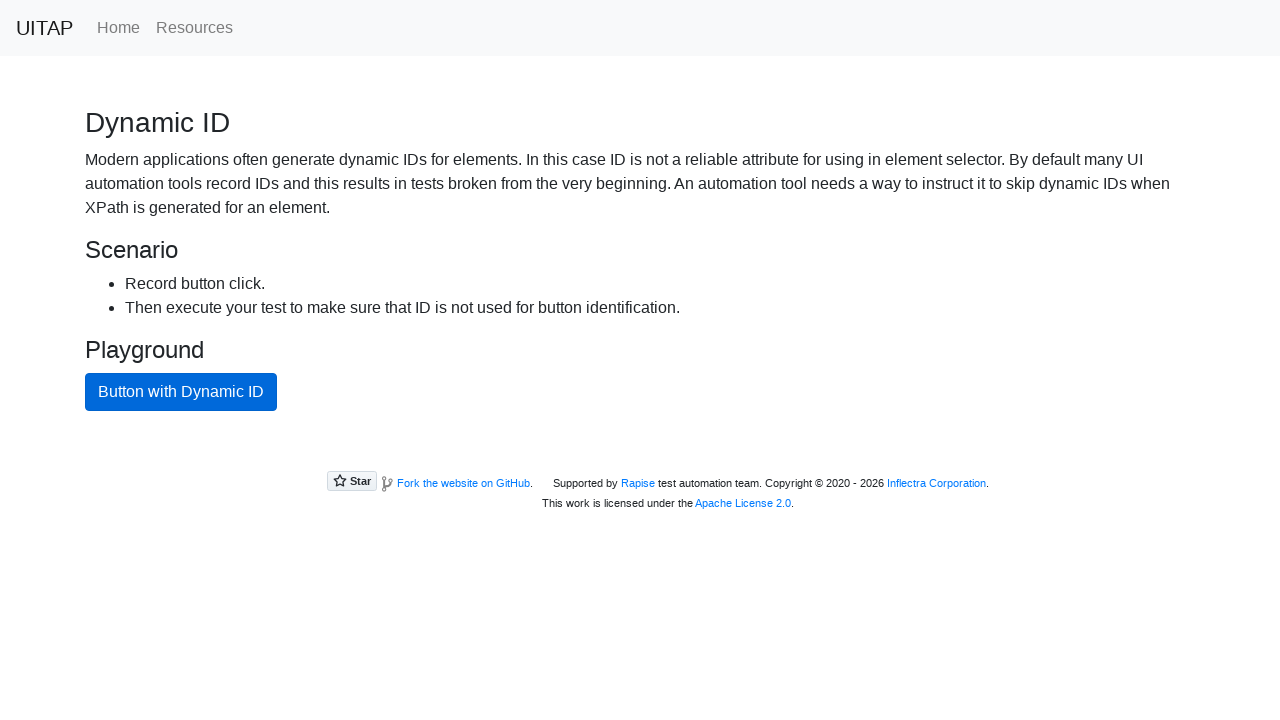

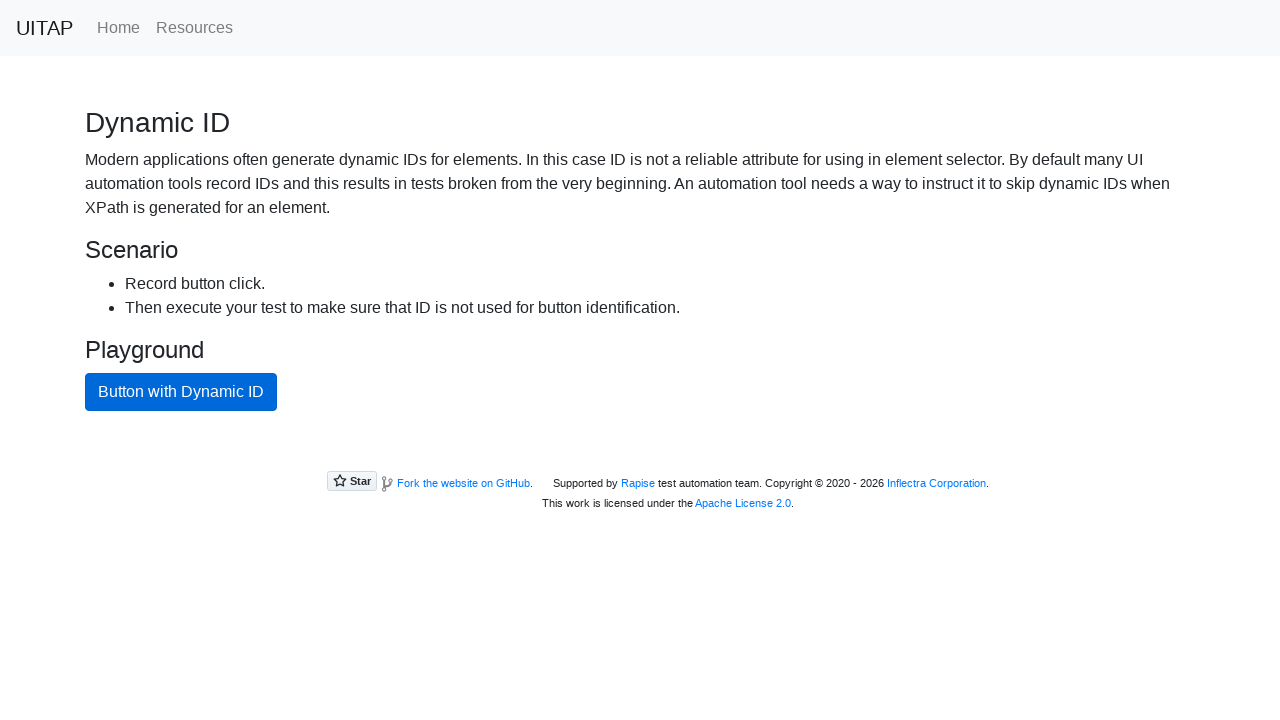